Tests the jQuery UI autocomplete widget by typing a character and selecting an option from the dropdown suggestions

Starting URL: http://jqueryui.com/autocomplete/

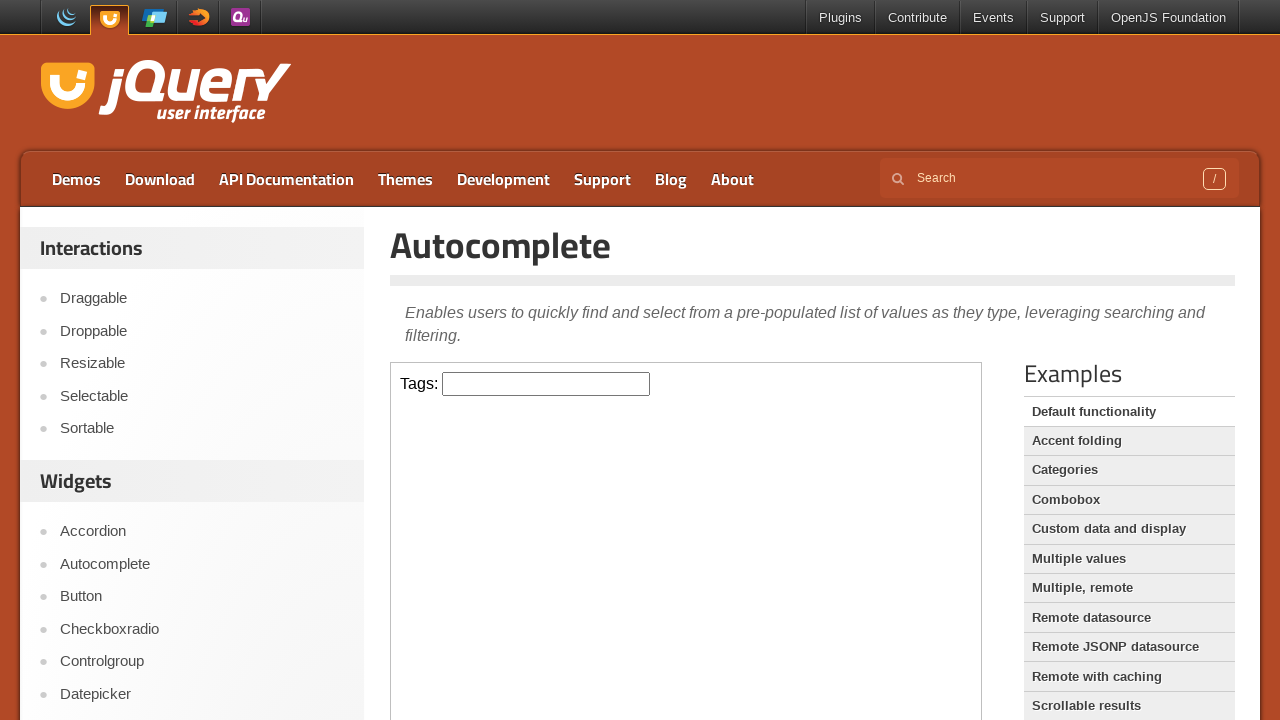

Located the demo iframe
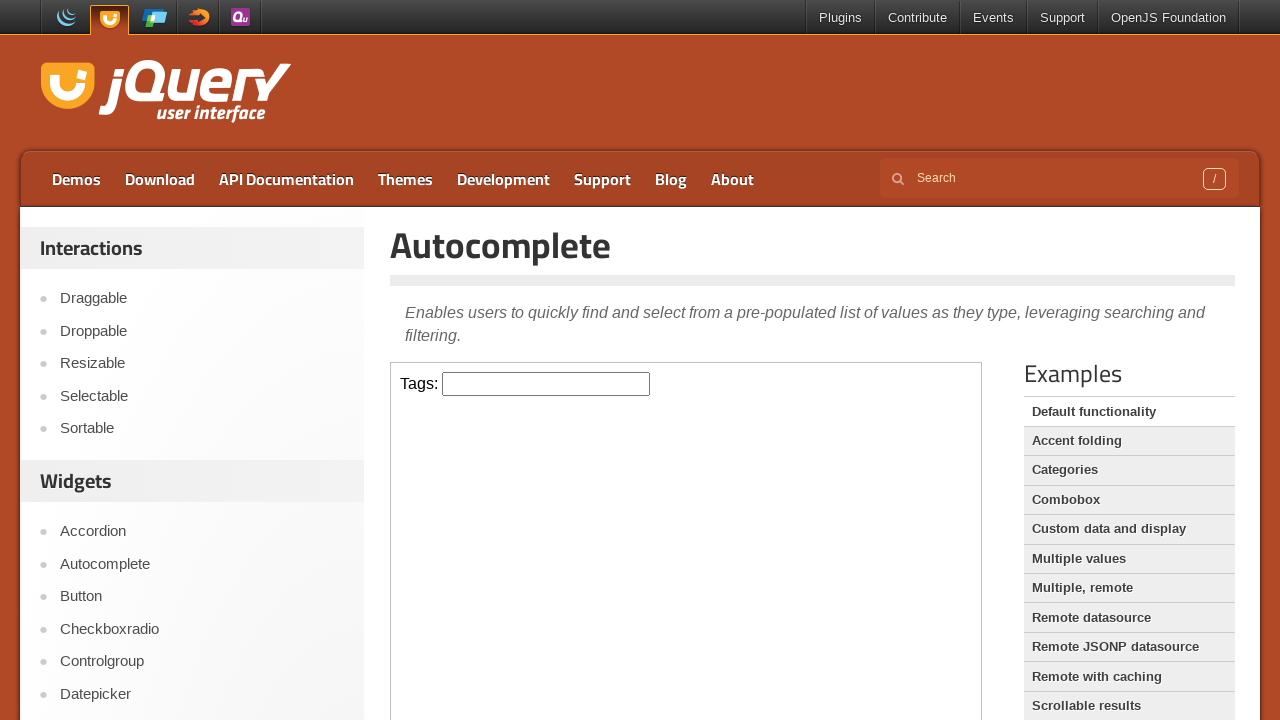

Typed 'a' in the autocomplete input field on .demo-frame >> internal:control=enter-frame >> #tags
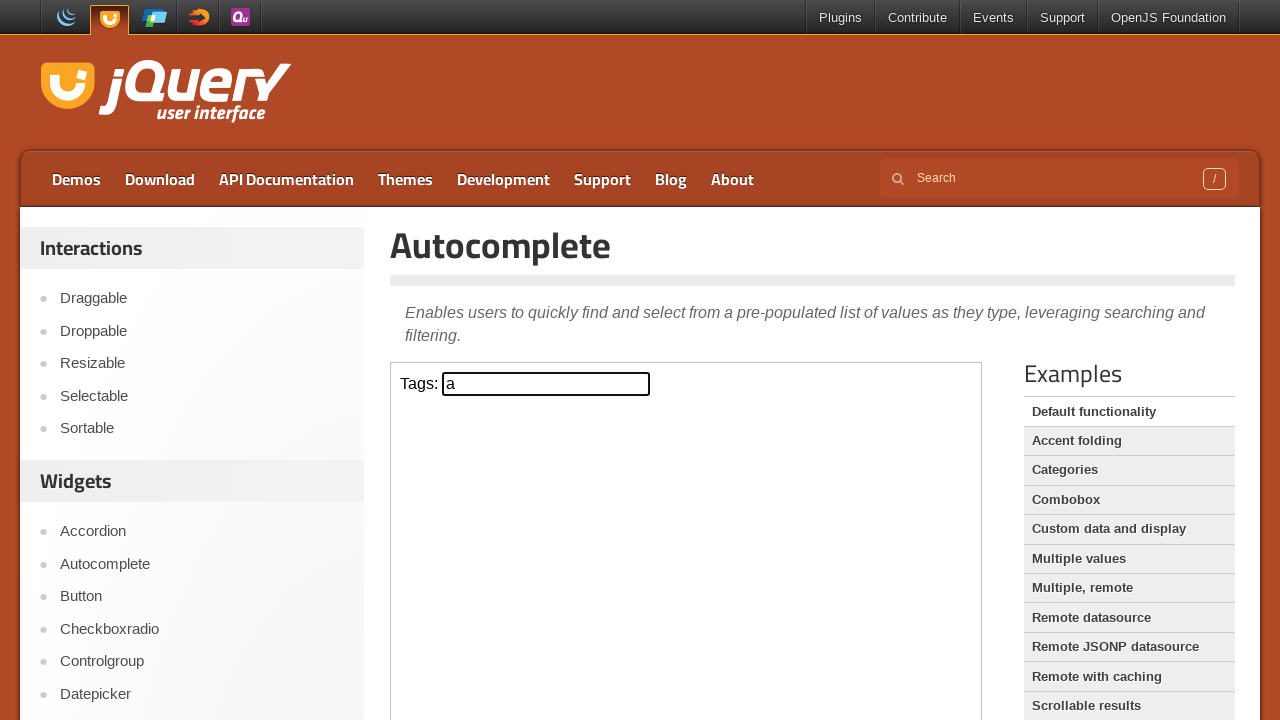

Autocomplete dropdown appeared
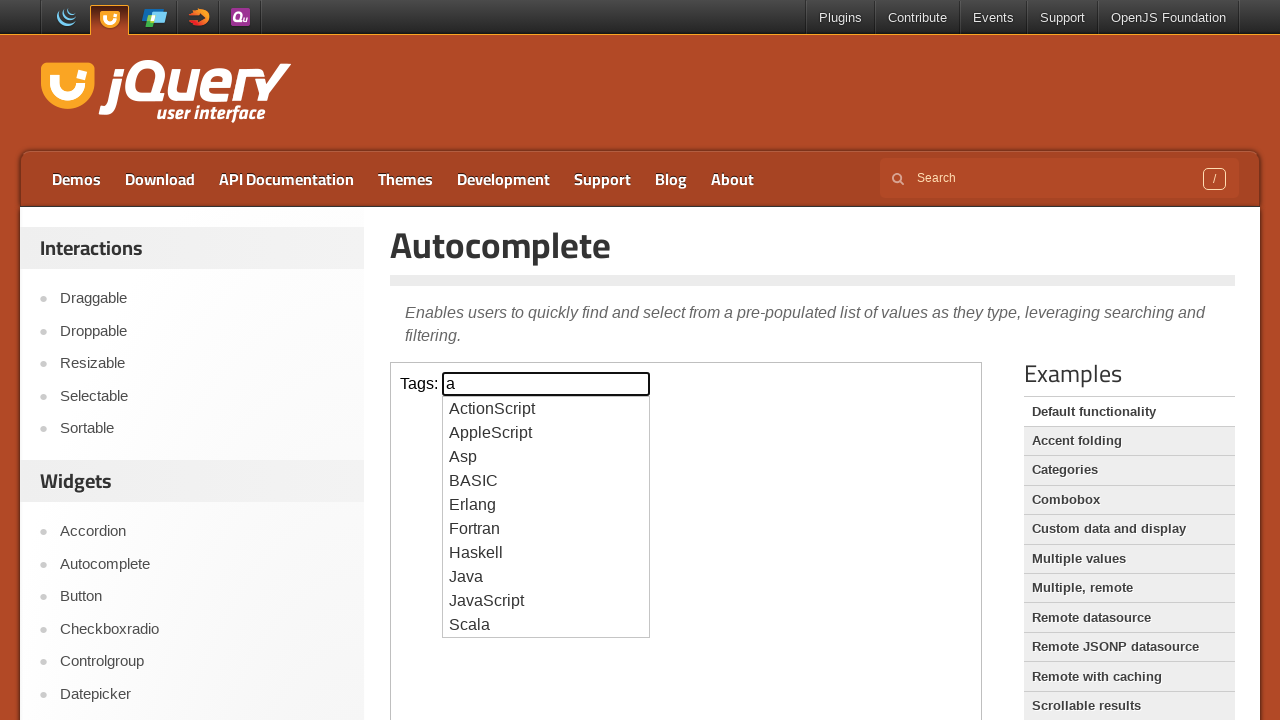

Located autocomplete option list items
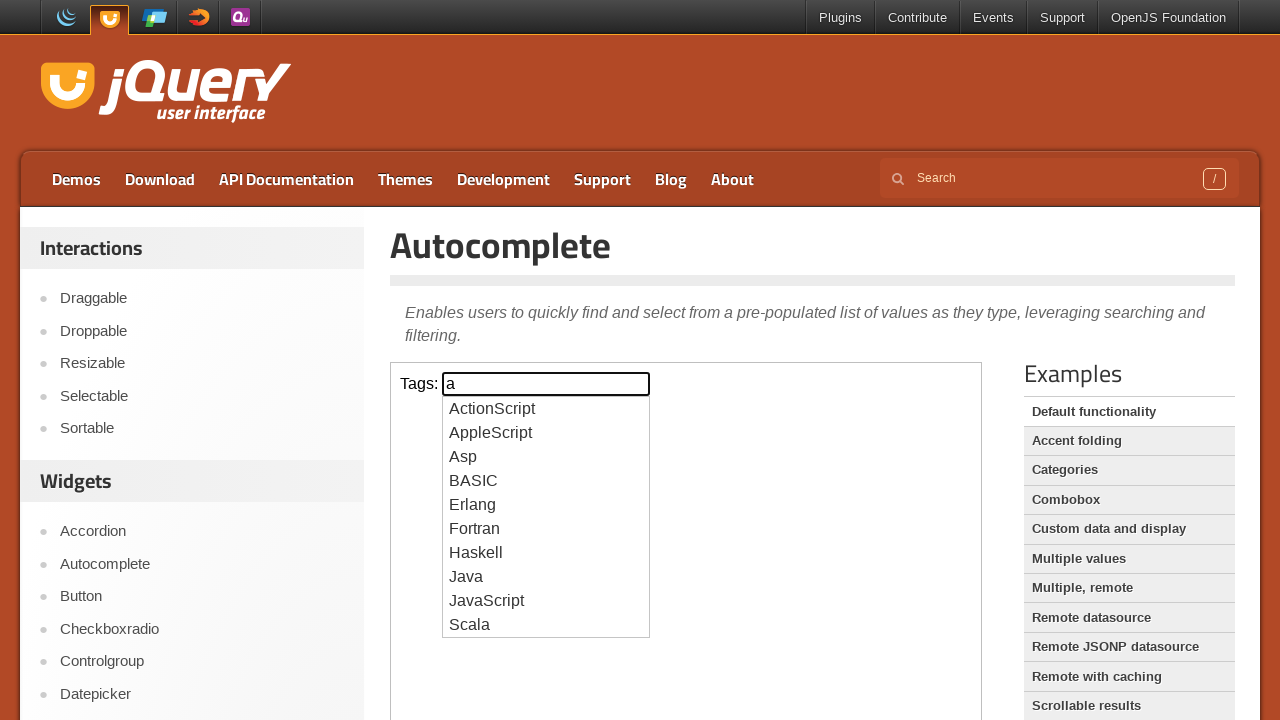

Selected 'Java' from autocomplete dropdown at (546, 577) on .demo-frame >> internal:control=enter-frame >> #ui-id-1 li >> nth=7
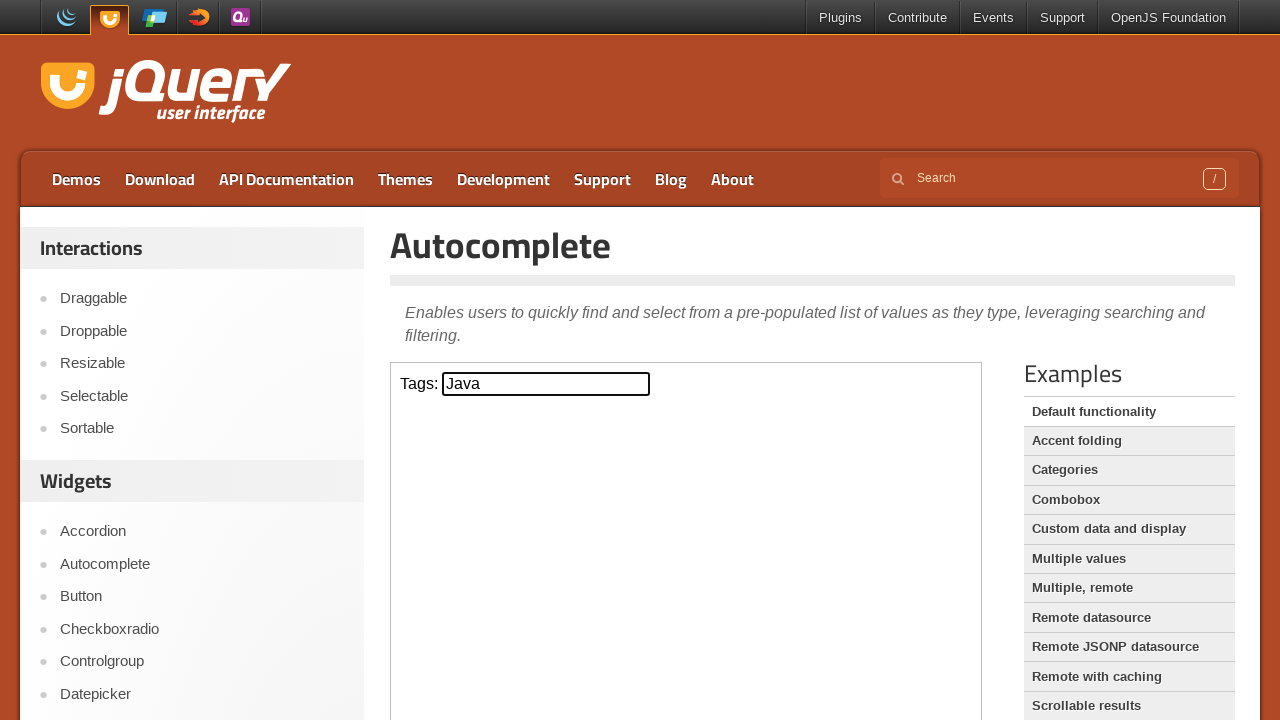

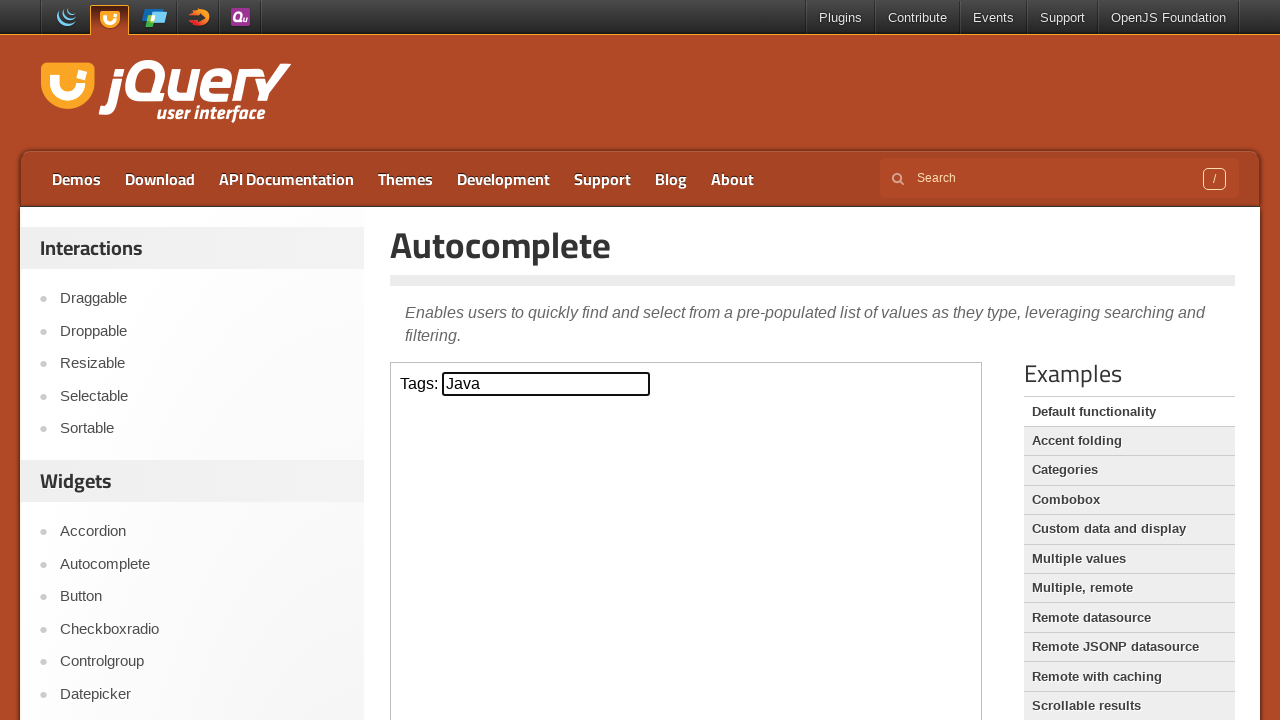